Navigates to the inputs page, clicks the Home navigation link, and verifies the page title

Starting URL: https://practice.cydeo.com/inputs

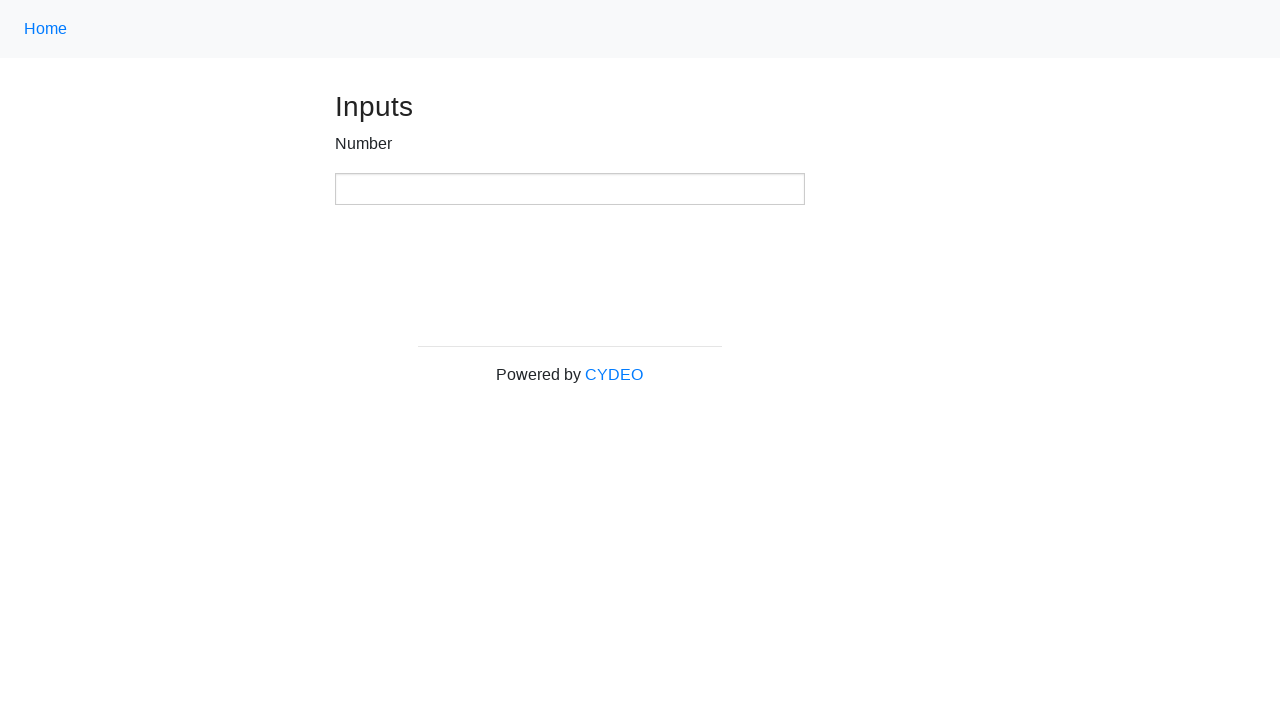

Clicked the Home navigation link at (46, 29) on a.nav-link
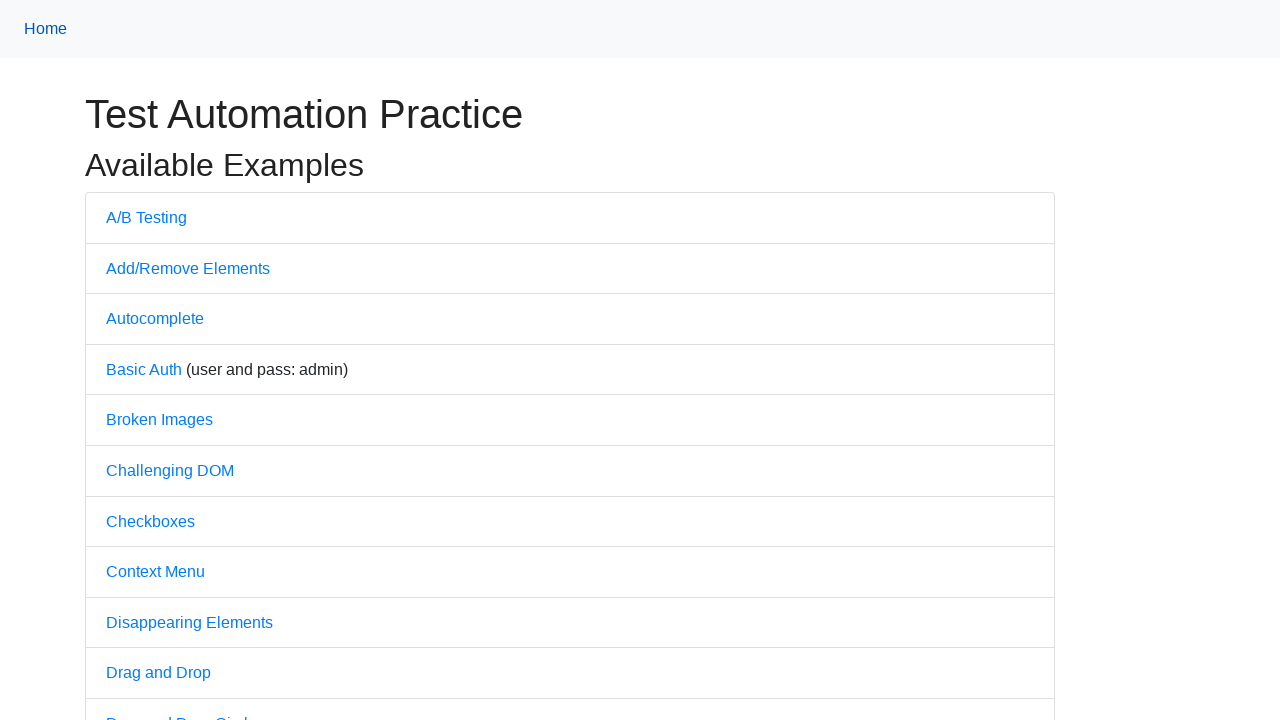

Verified page title is 'Practice'
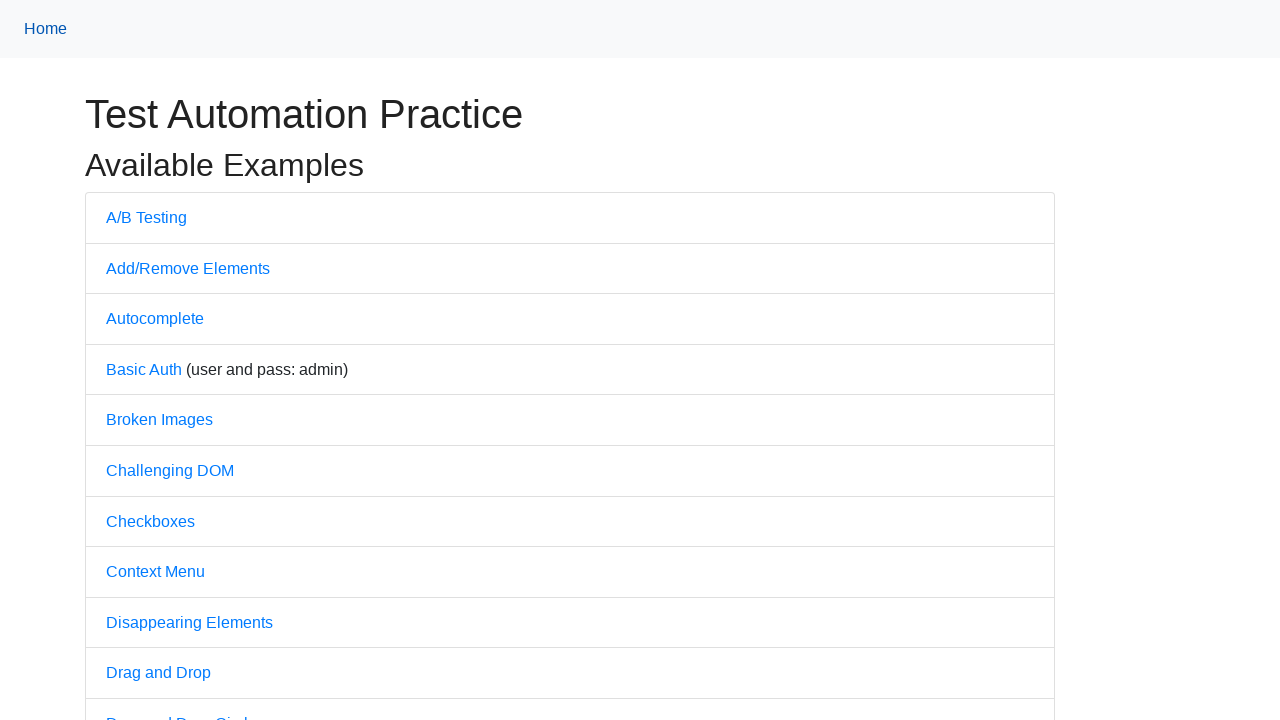

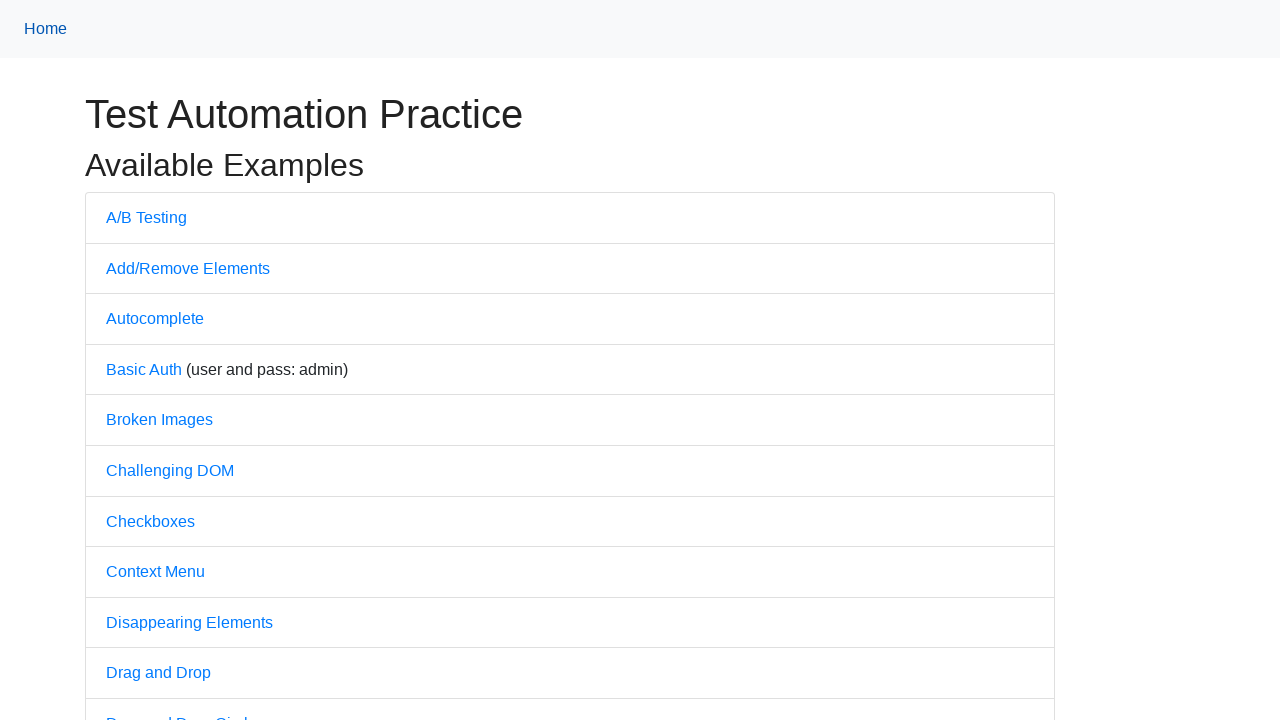